Tests that the todo counter displays the correct number of items

Starting URL: https://demo.playwright.dev/todomvc

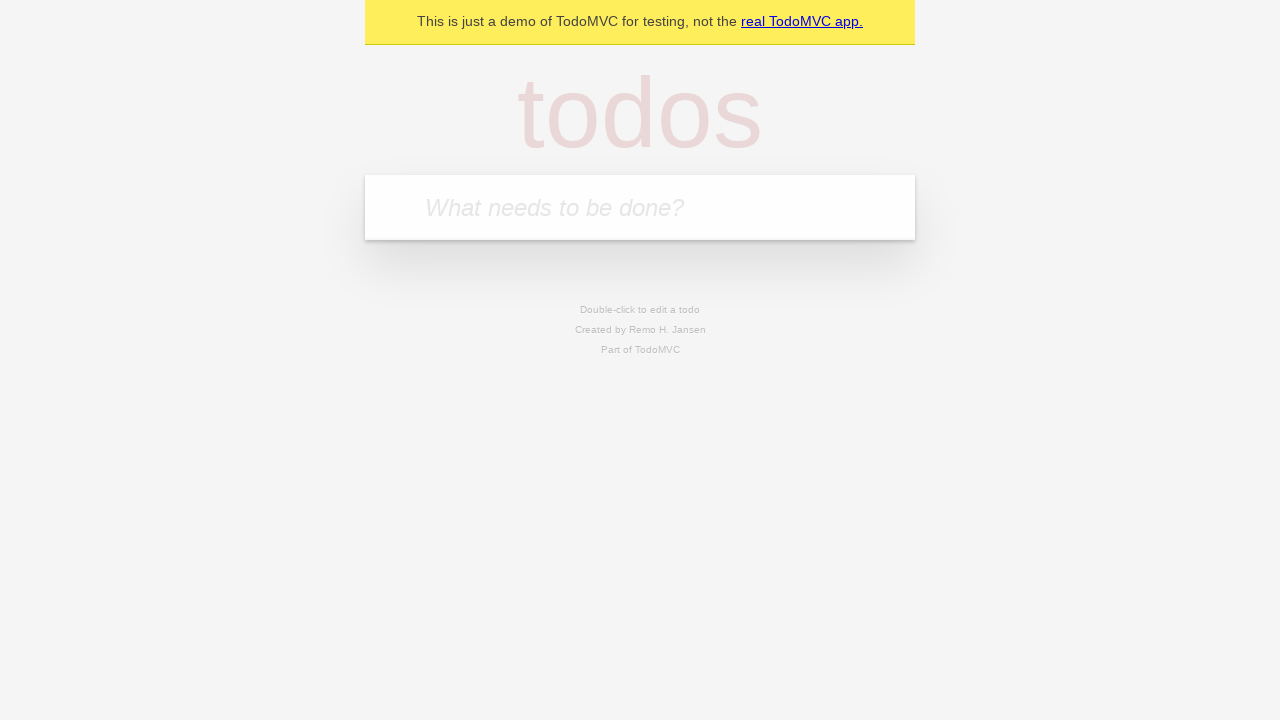

Located the 'What needs to be done?' input field
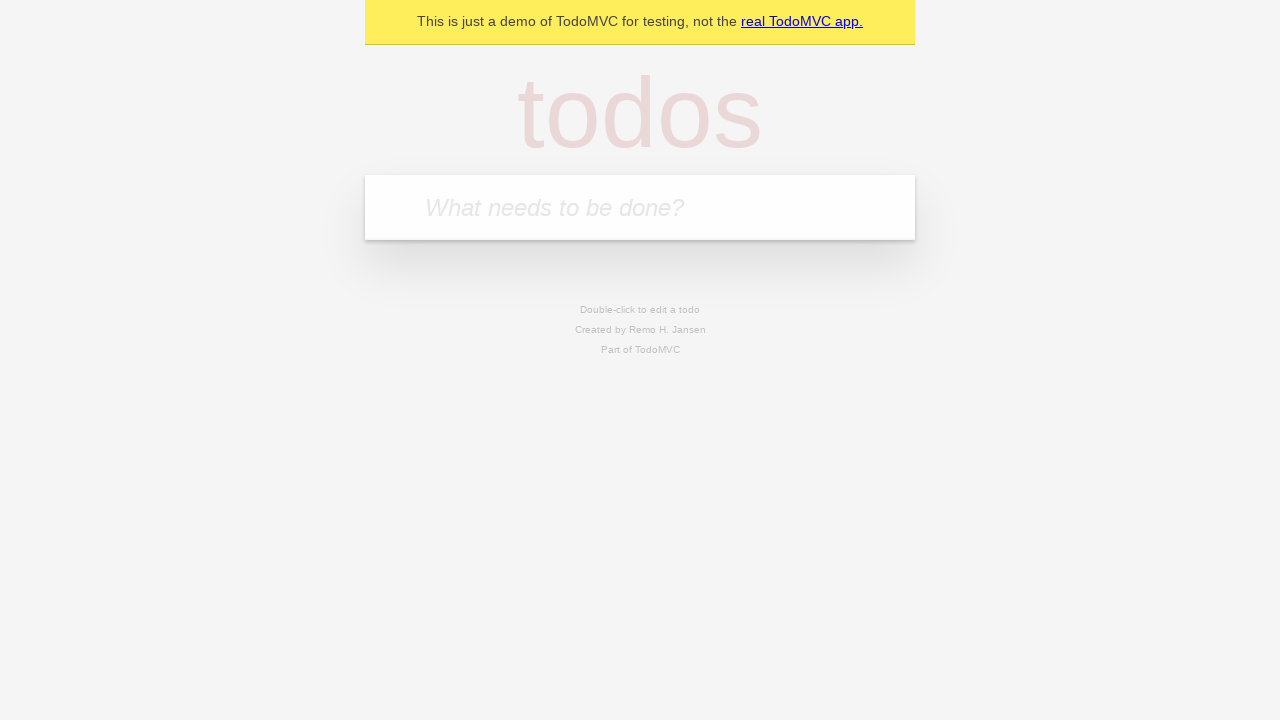

Filled first todo with 'buy some cheese' on internal:attr=[placeholder="What needs to be done?"i]
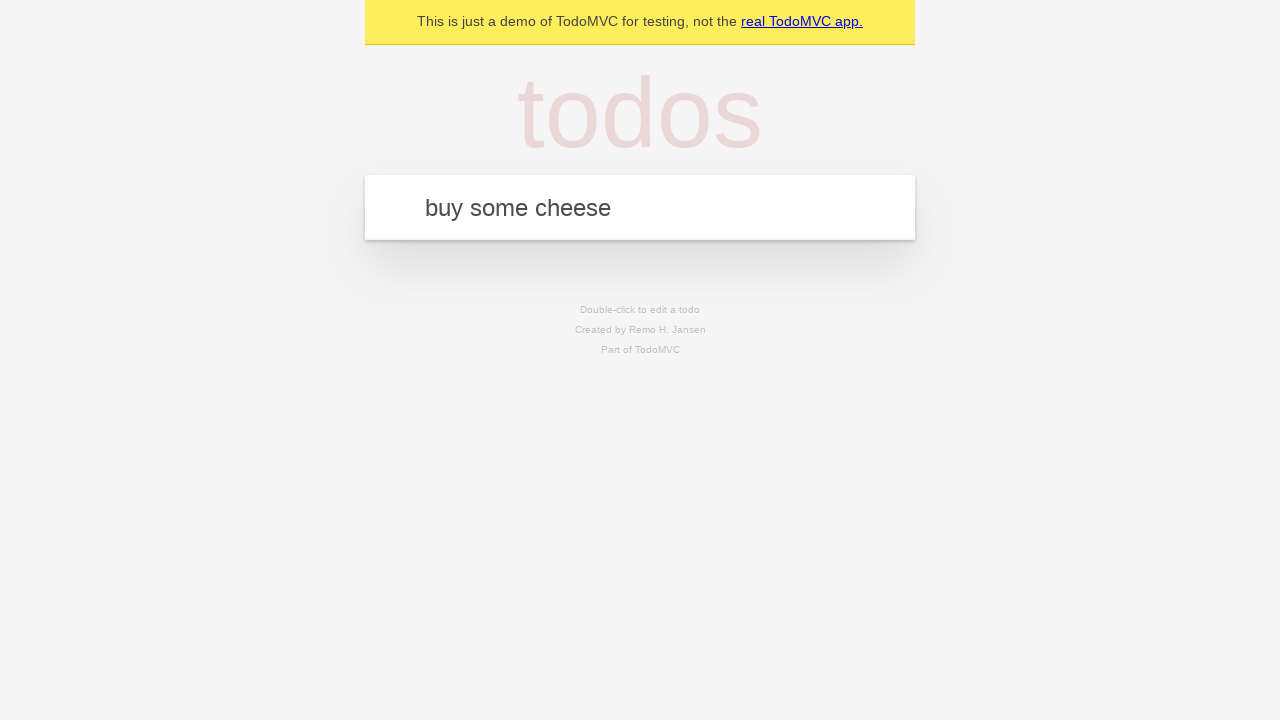

Pressed Enter to create first todo item on internal:attr=[placeholder="What needs to be done?"i]
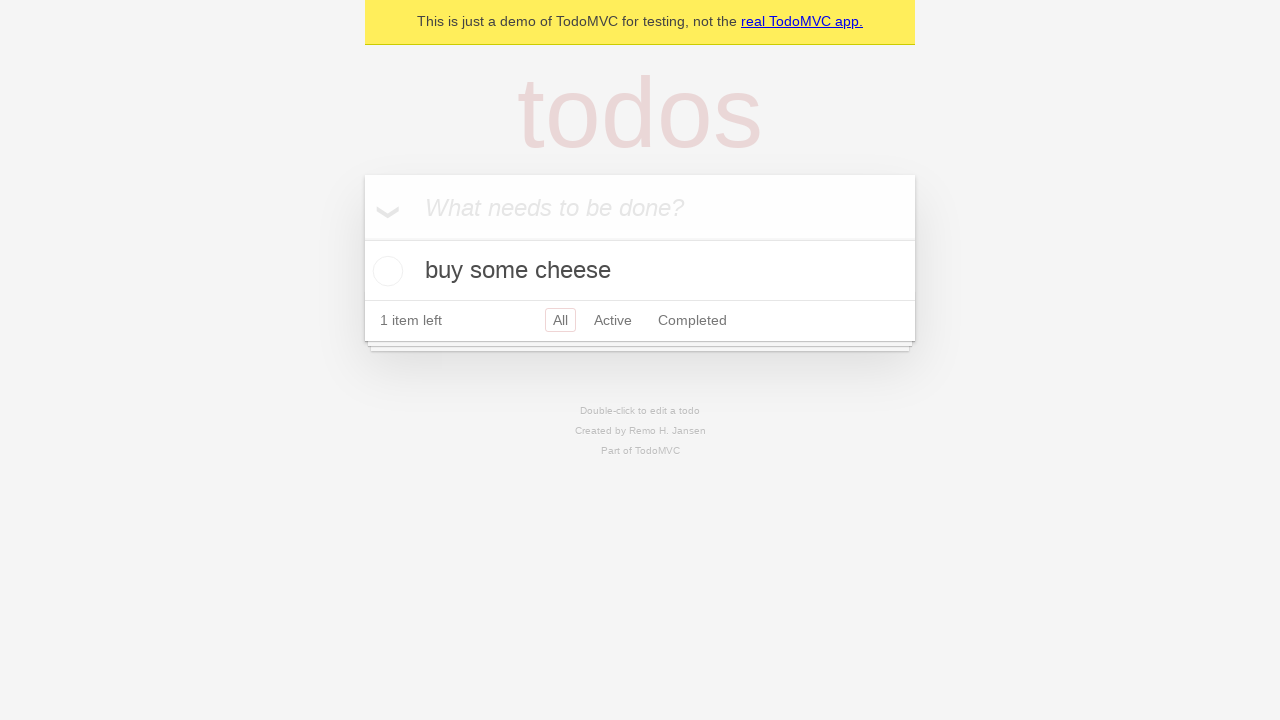

Todo counter element appeared after creating first item
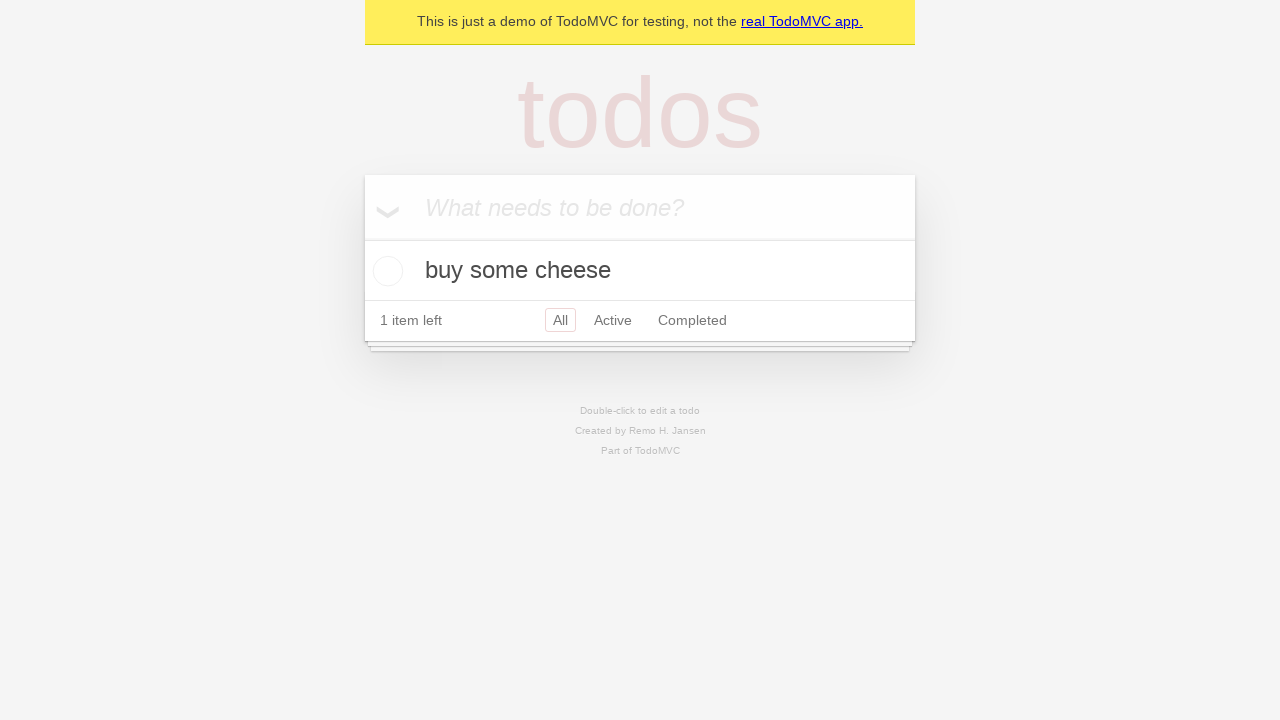

Filled second todo with 'feed the cat' on internal:attr=[placeholder="What needs to be done?"i]
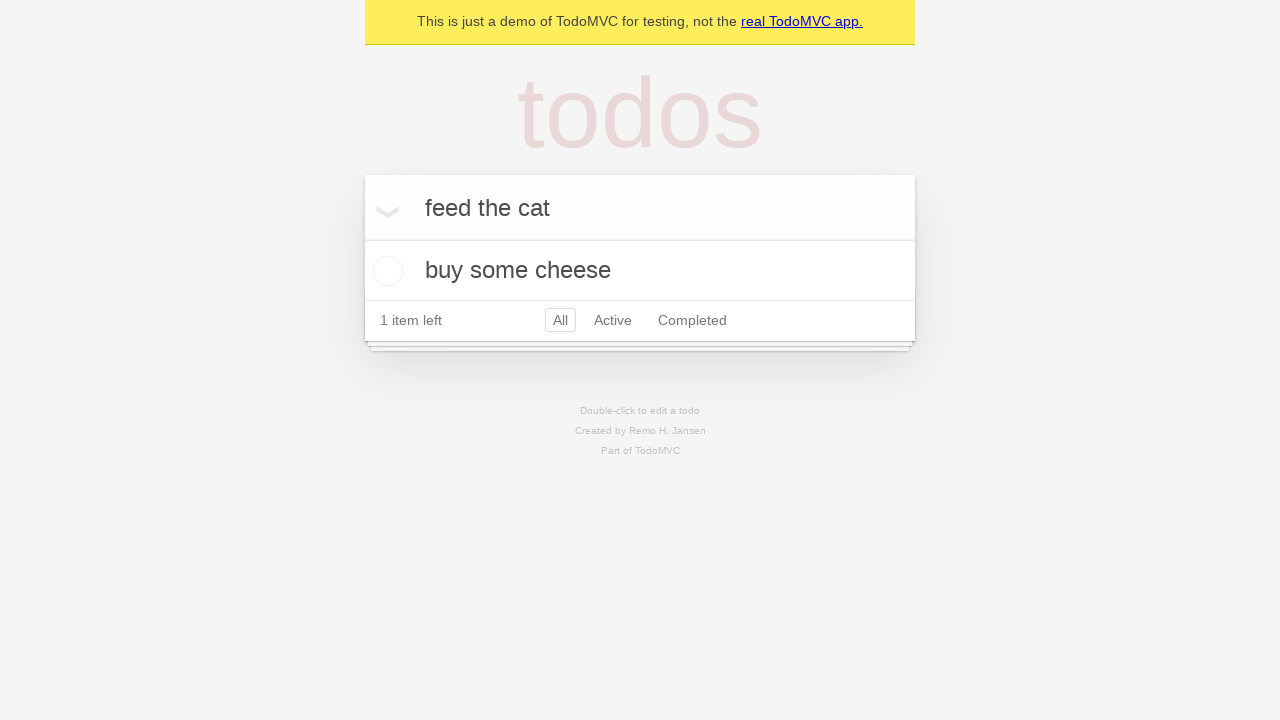

Pressed Enter to create second todo item on internal:attr=[placeholder="What needs to be done?"i]
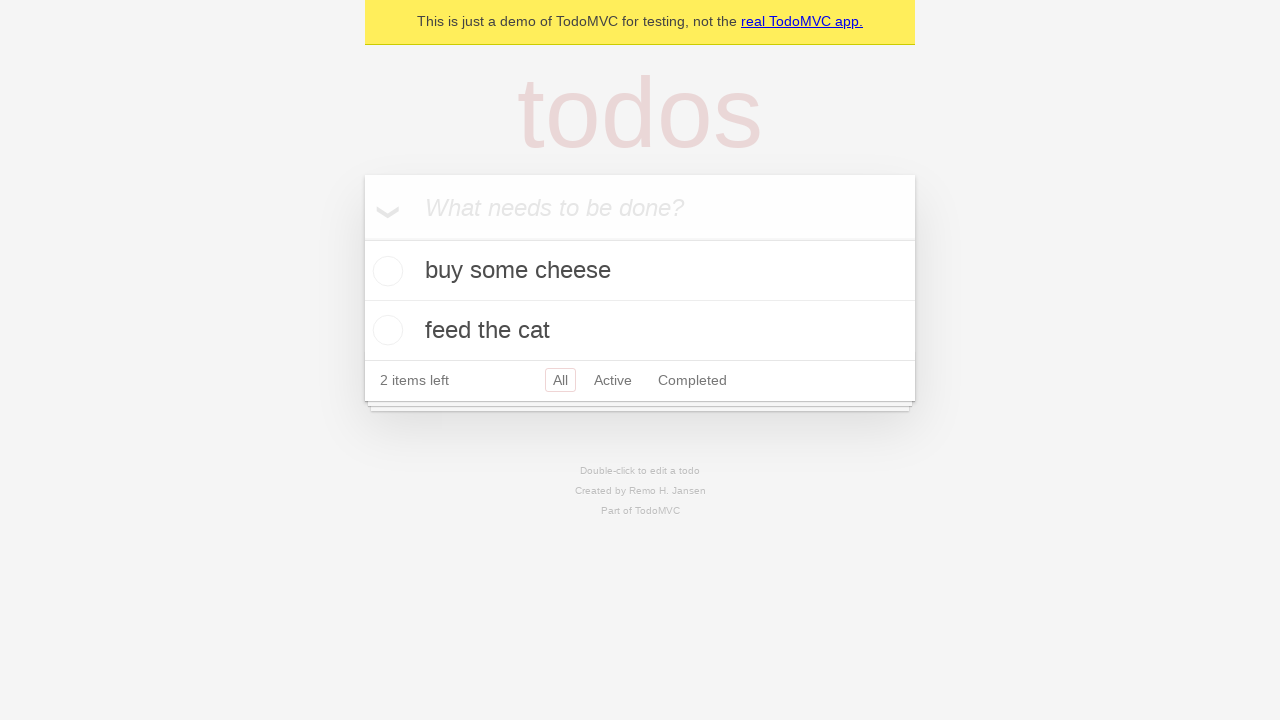

Todo counter updated to display 2 items
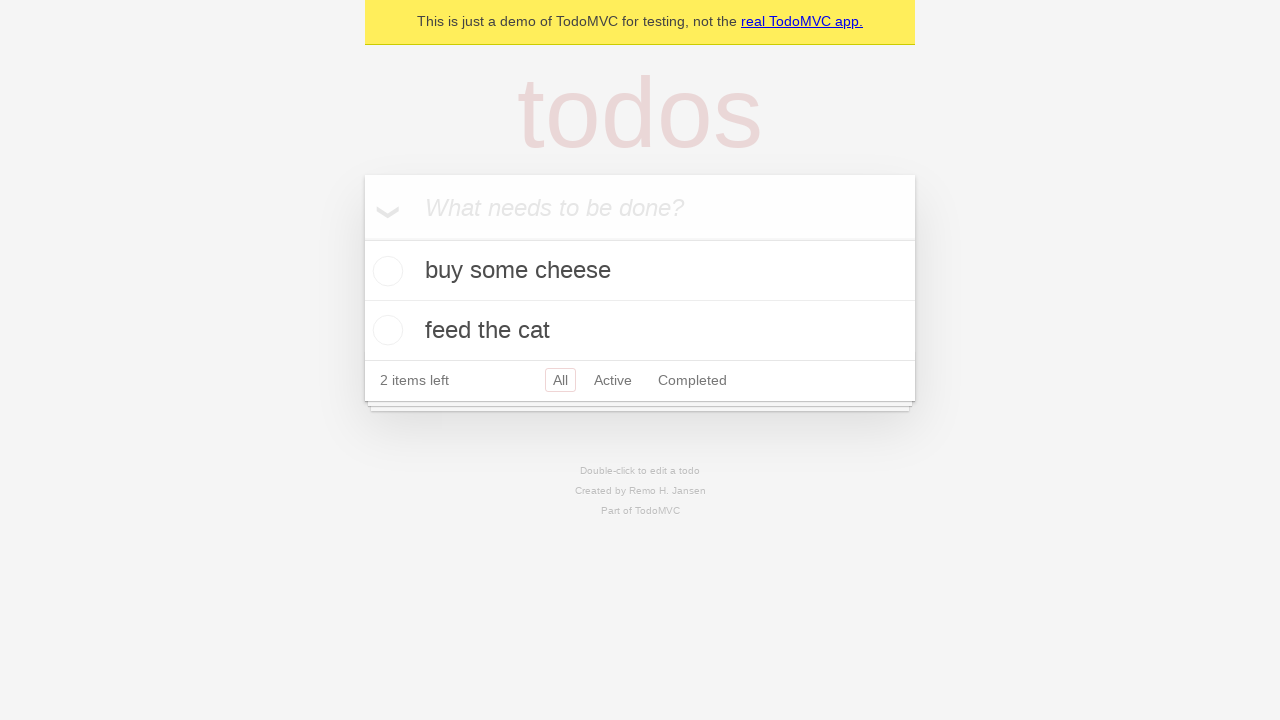

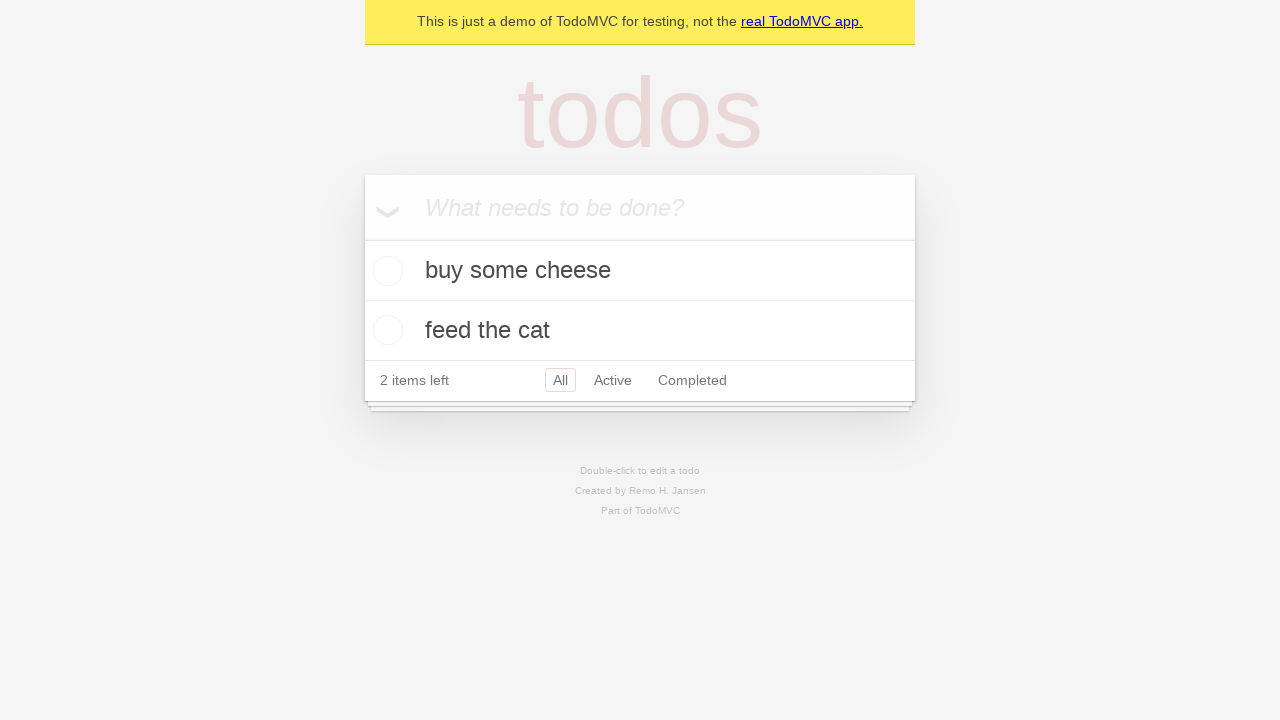